Tests the homepage display by navigating to the site and verifying the title contains "STORE"

Starting URL: https://www.demoblaze.com

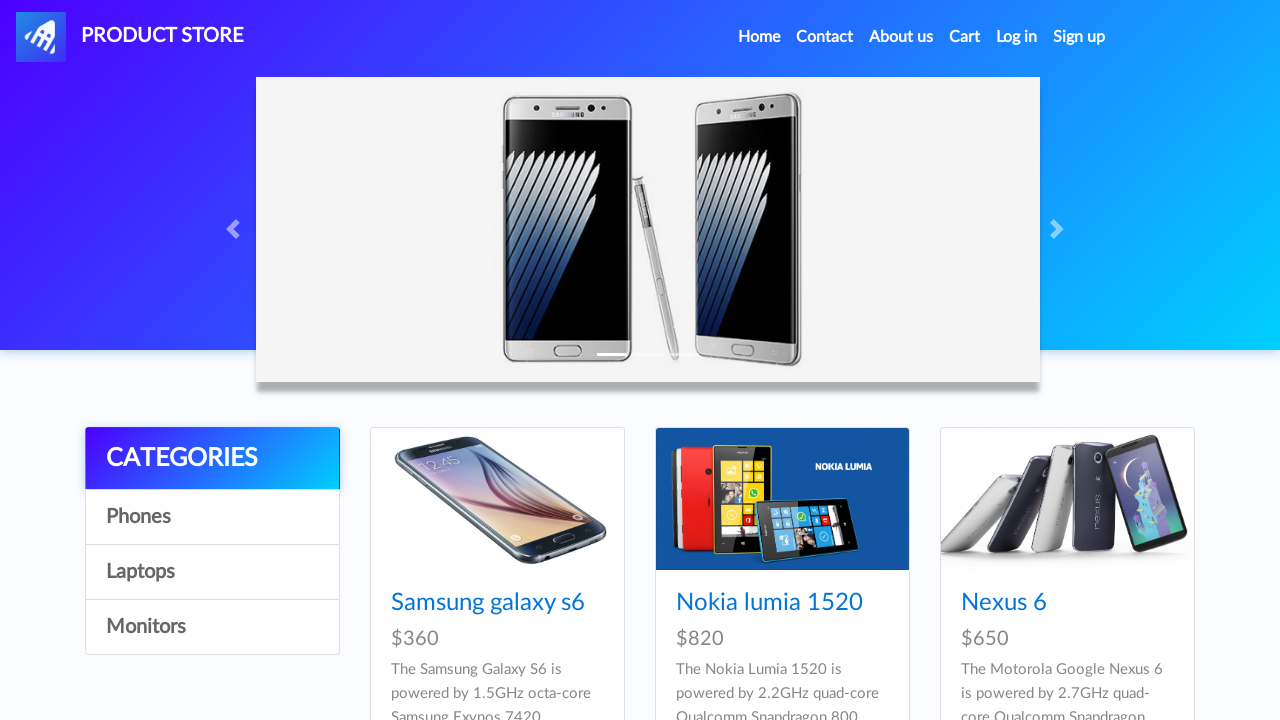

Navigated to https://www.demoblaze.com
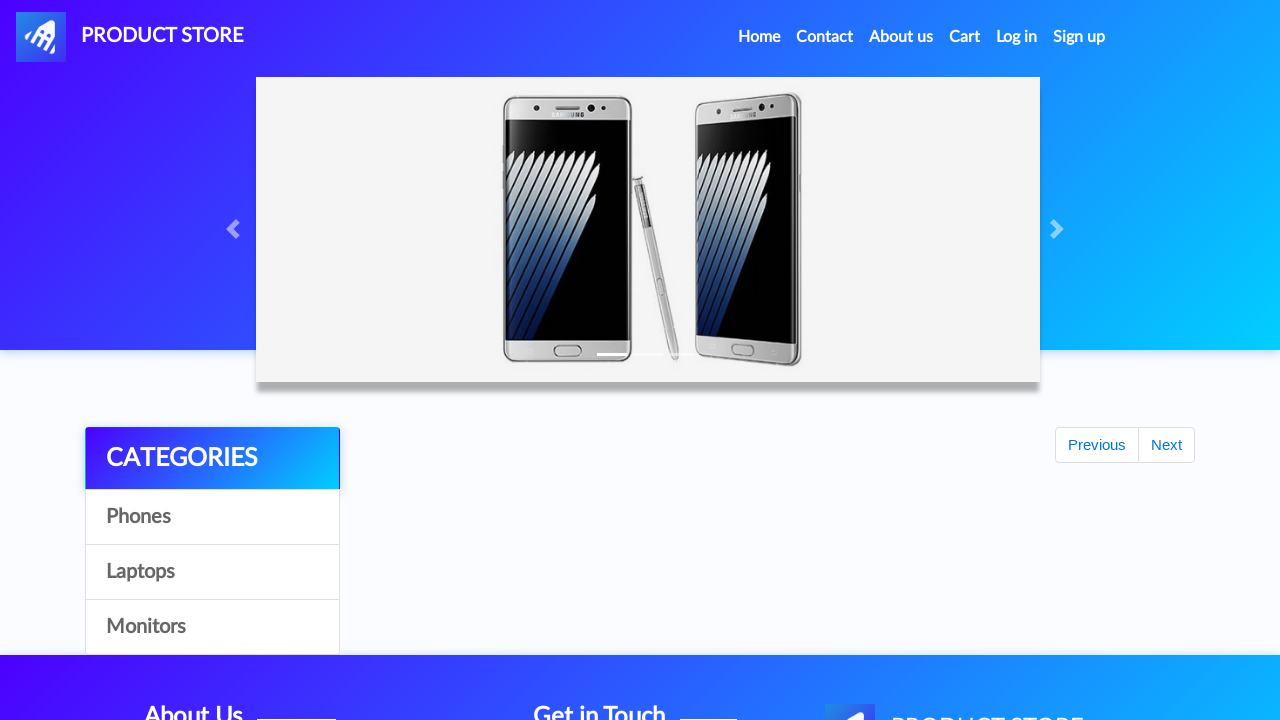

Verified homepage title contains 'STORE'
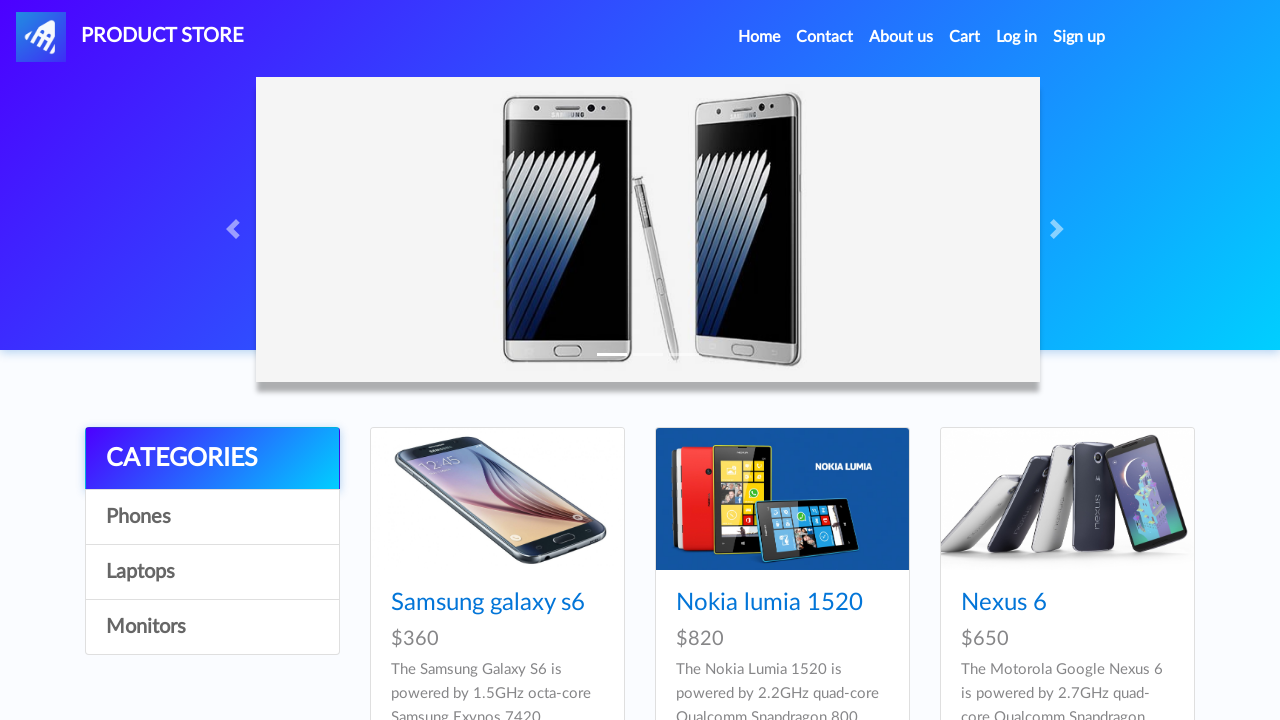

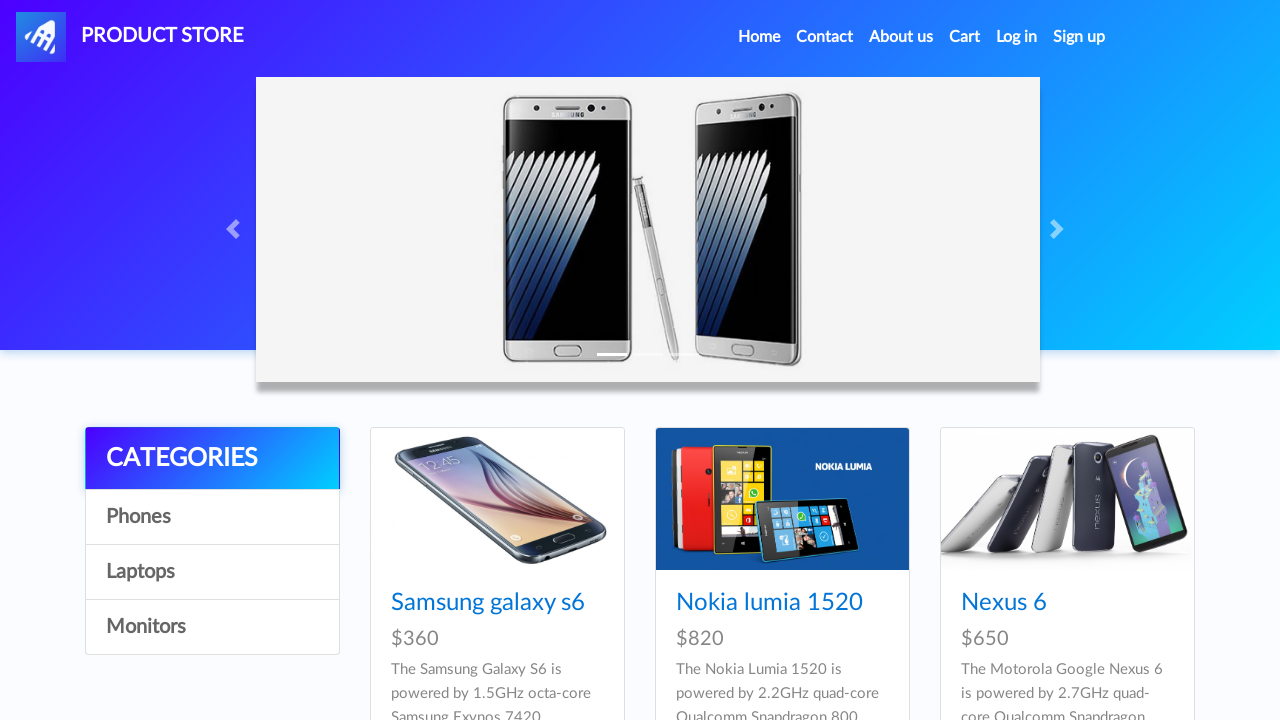